Tests radio button functionality on the Singapore Airlines booking page by selecting the "Redeem Flights" option and verifying the selection state of both radio buttons.

Starting URL: https://www.singaporeair.com/en_UK/us/home#/book/bookflight

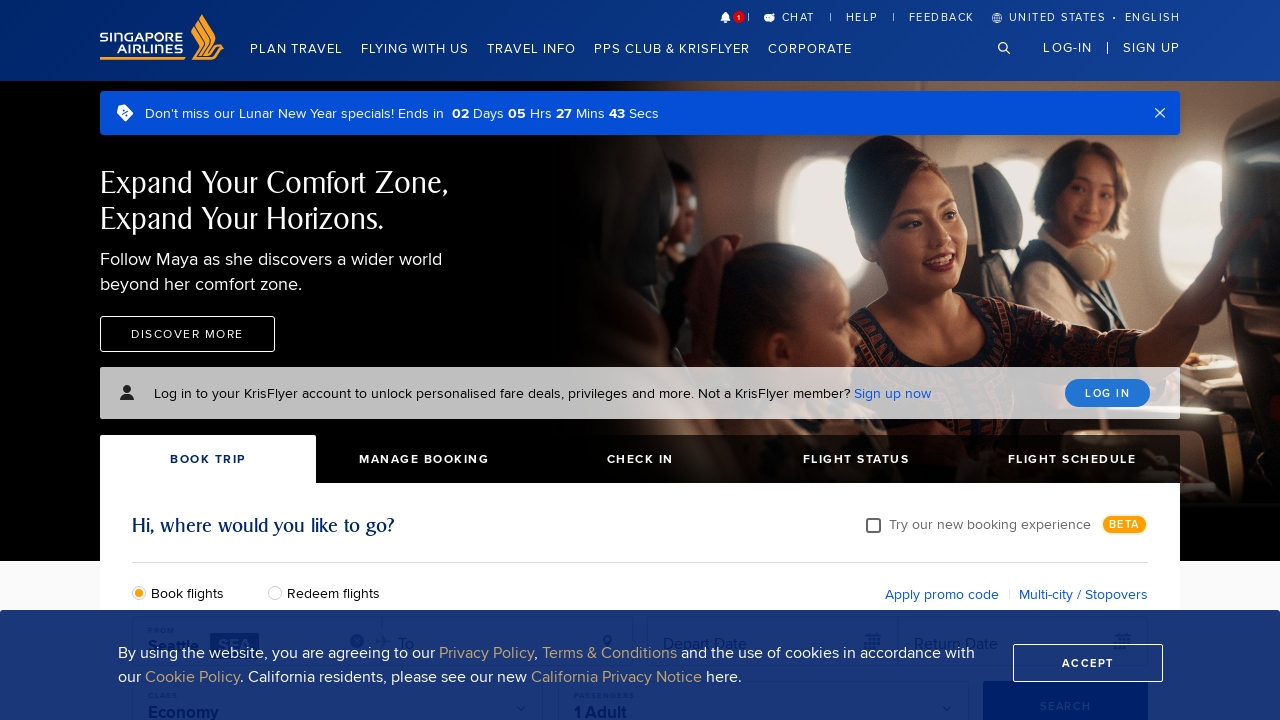

Waited for booking form to load with selector #bookFlights
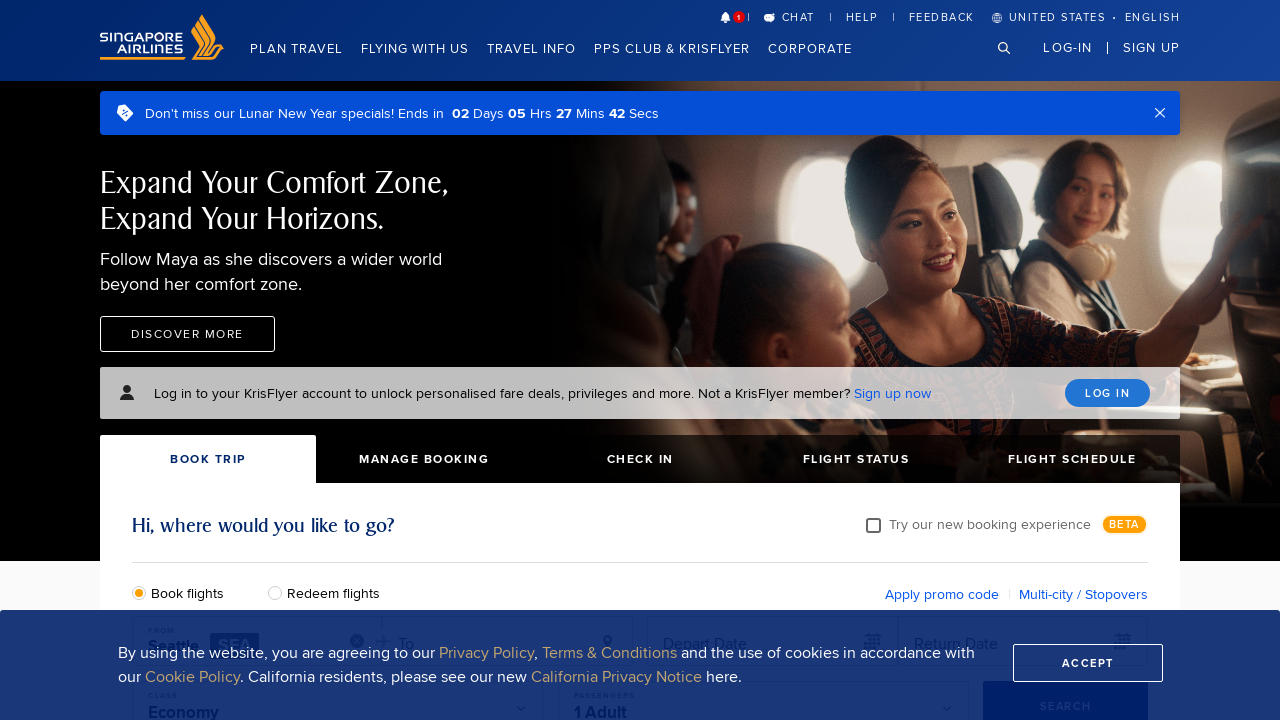

Located 'Book Flights' radio button element
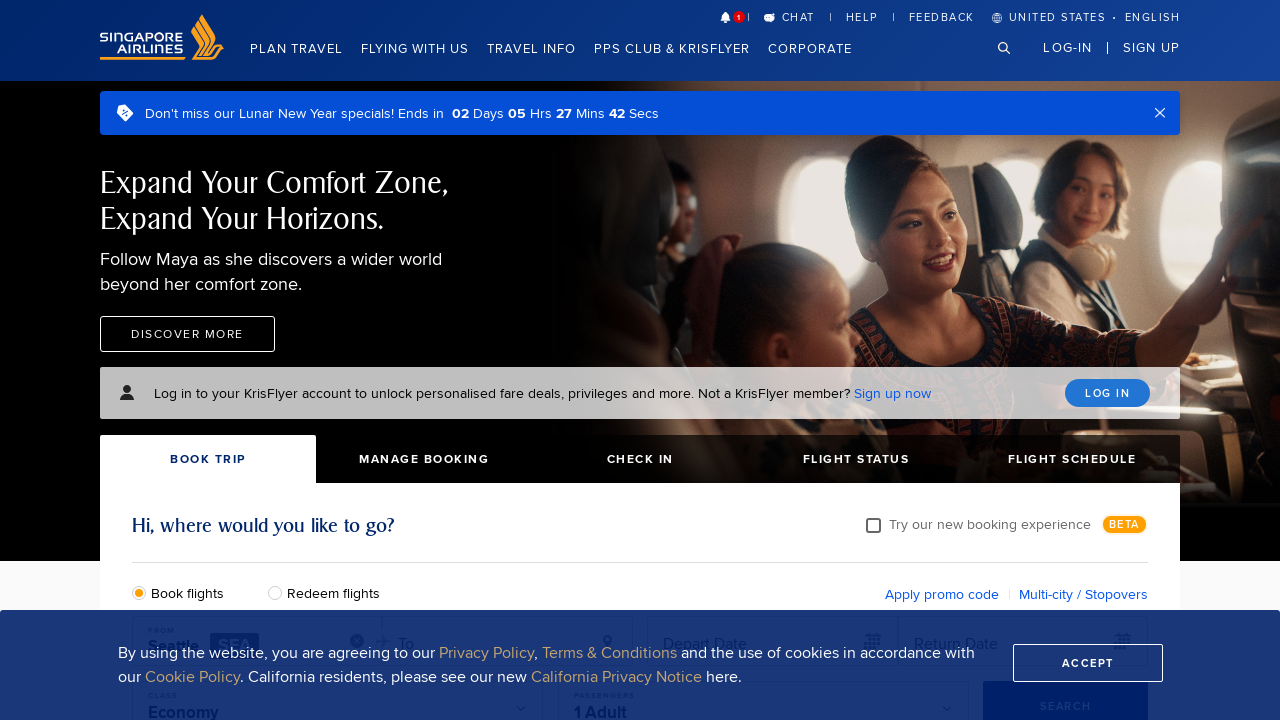

Located 'Redeem Flights' radio button element
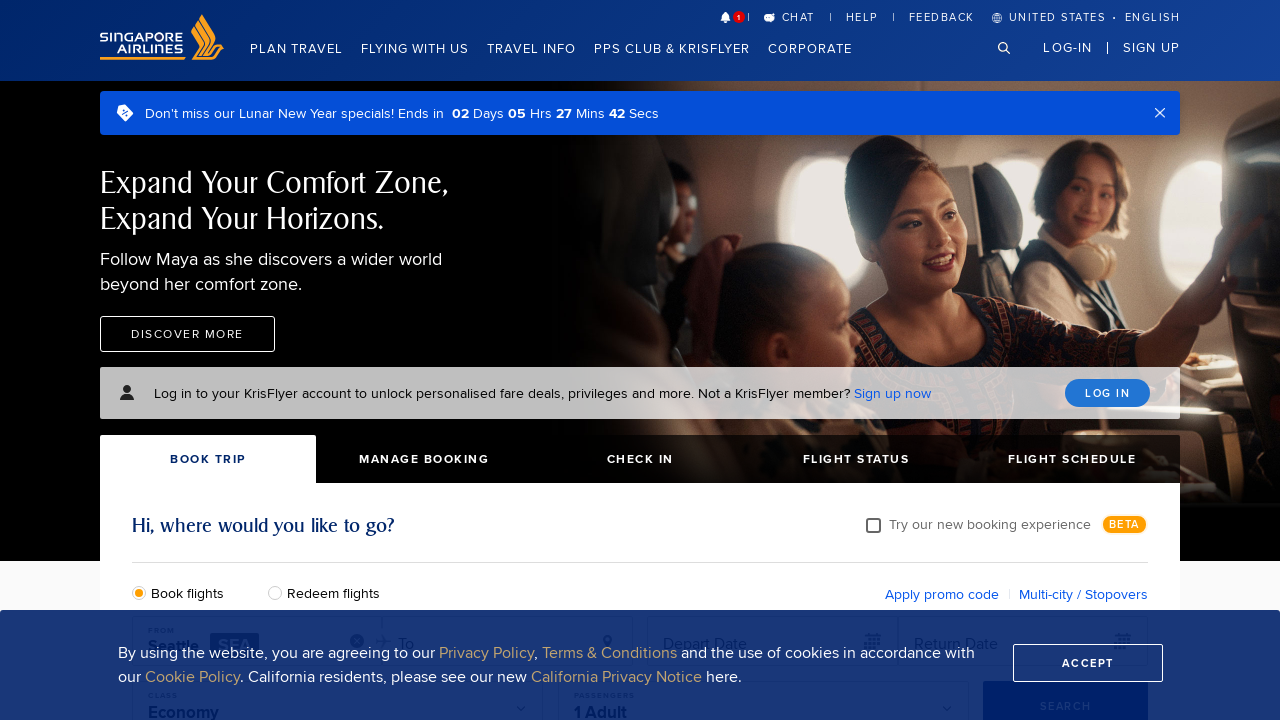

Hovered over 'Redeem Flights' radio button at (280, 592) on #redeemFlights
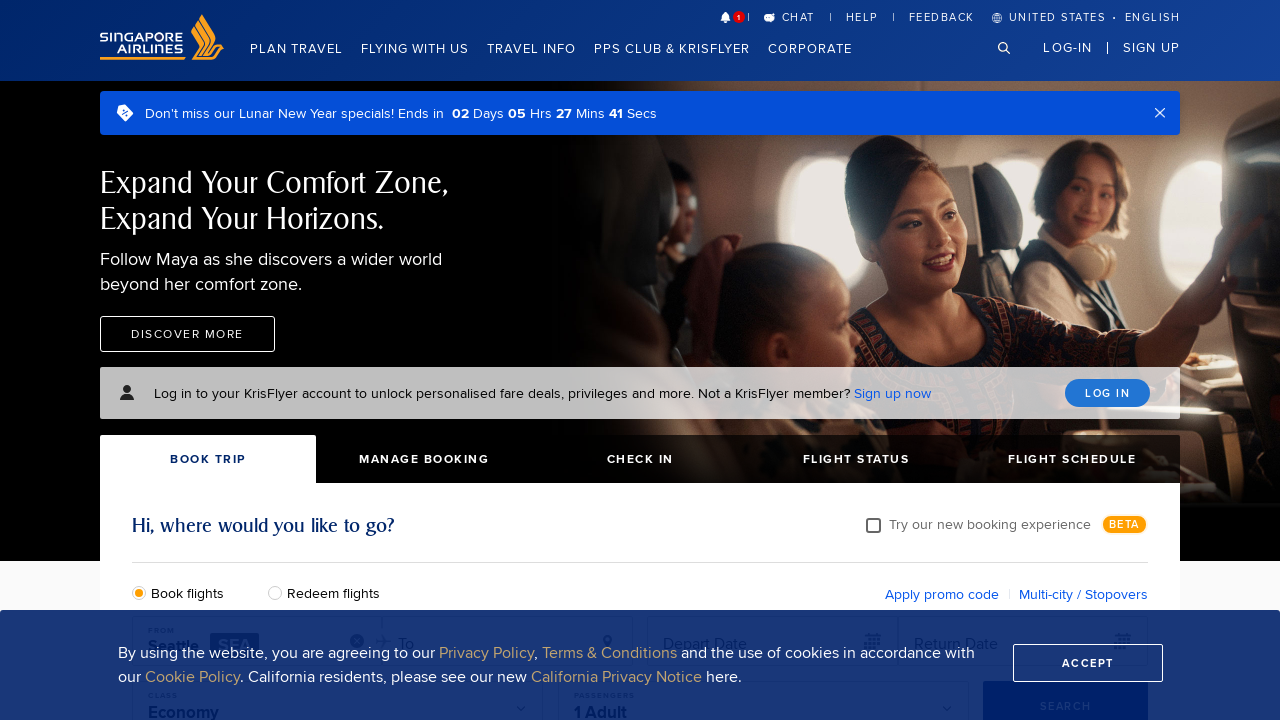

Clicked 'Redeem Flights' radio button to select it at (280, 592) on #redeemFlights
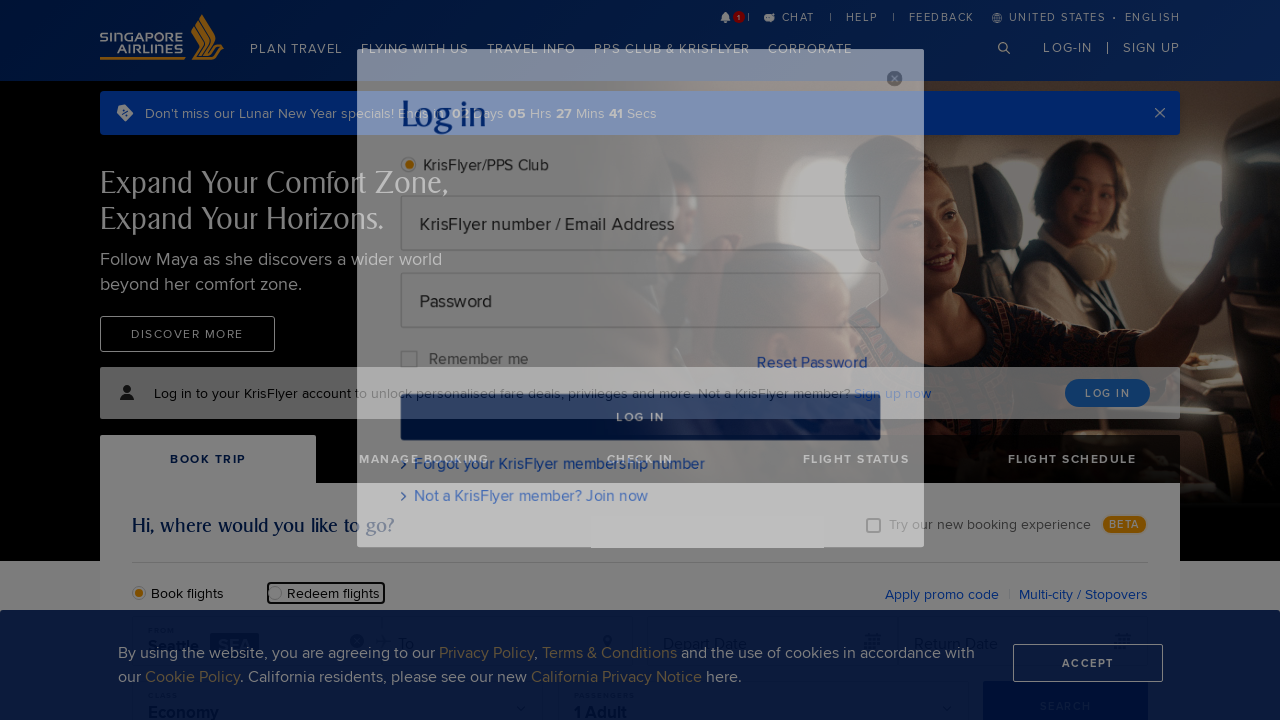

Waited 1000ms for UI to update after radio button selection
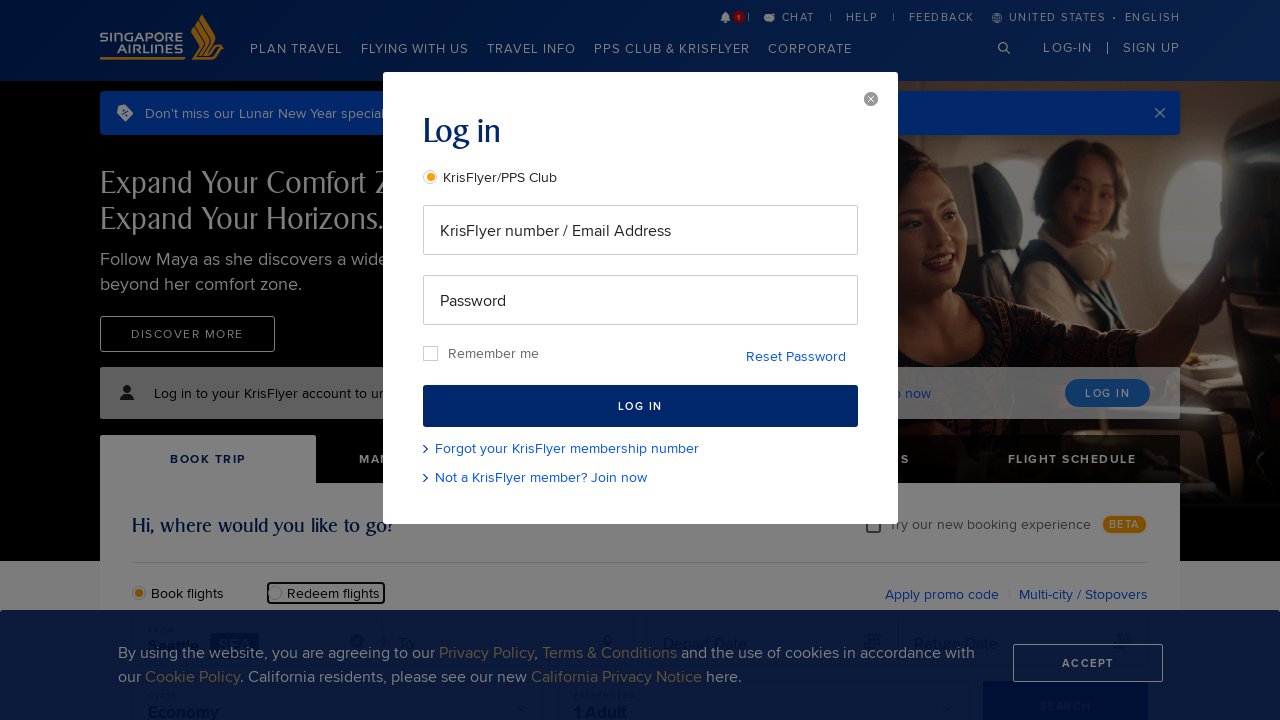

Verified 'Book Flights' radio button selection state
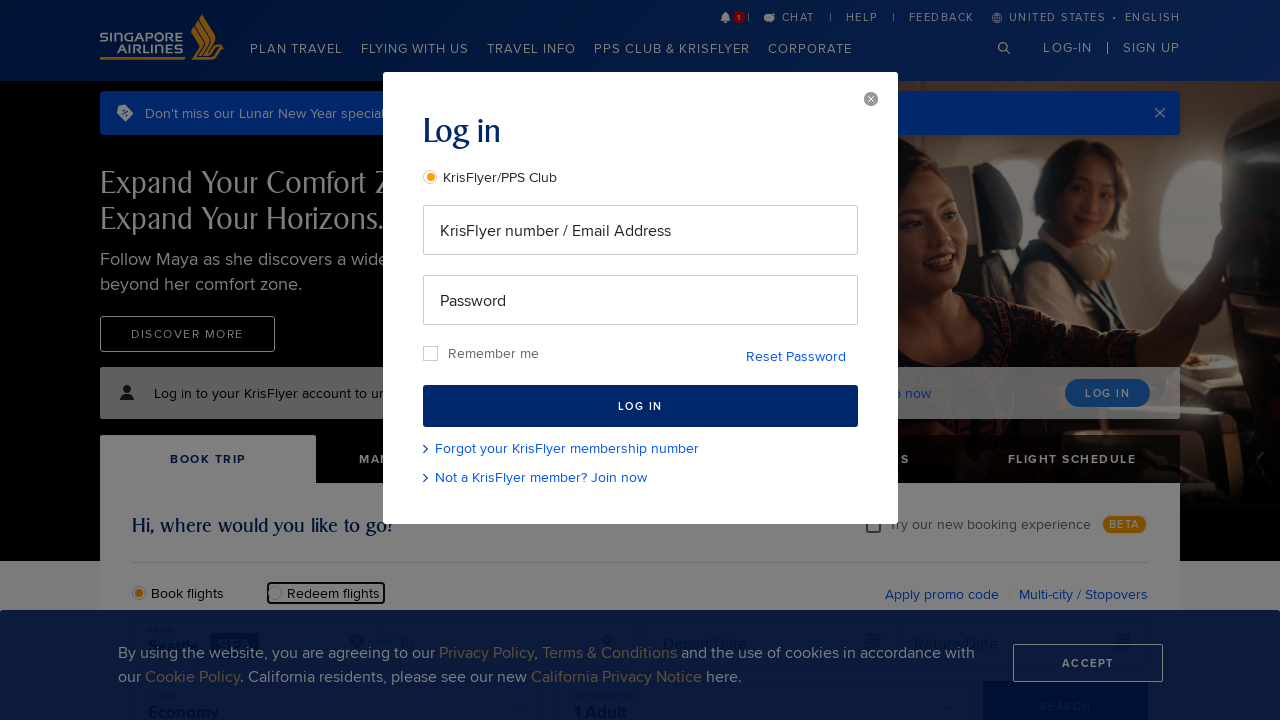

Verified 'Redeem Flights' radio button selection state
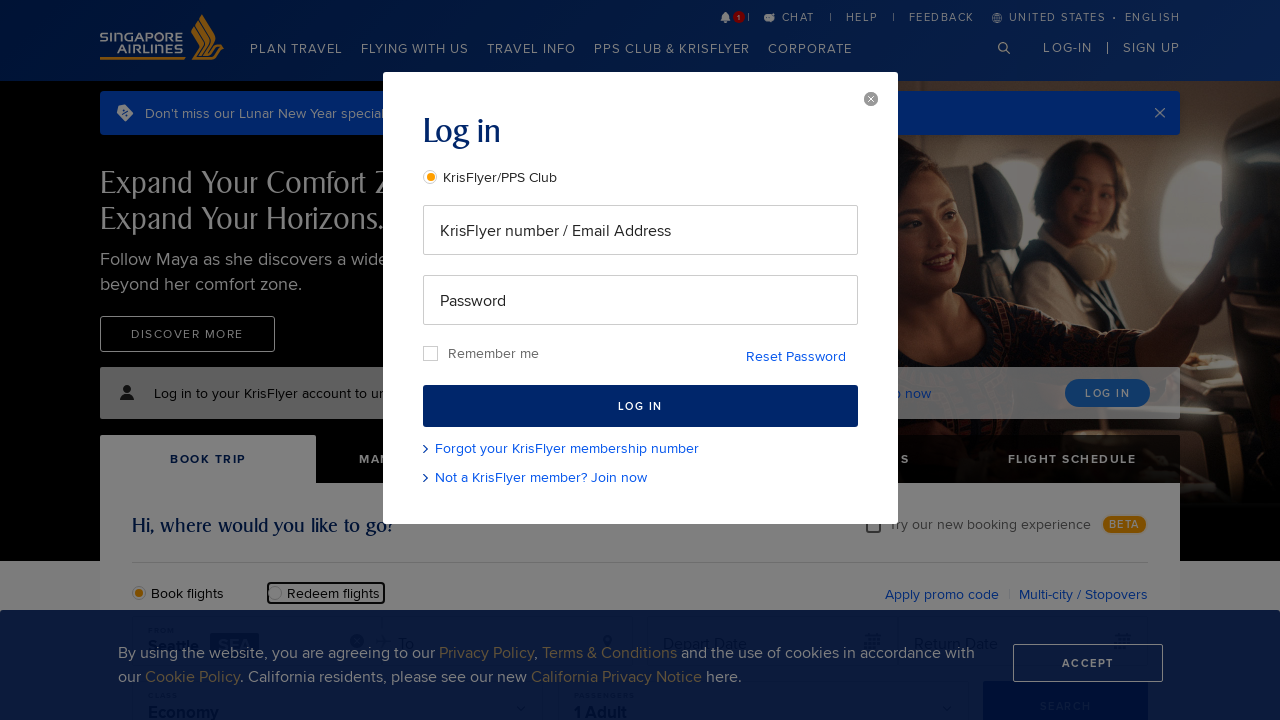

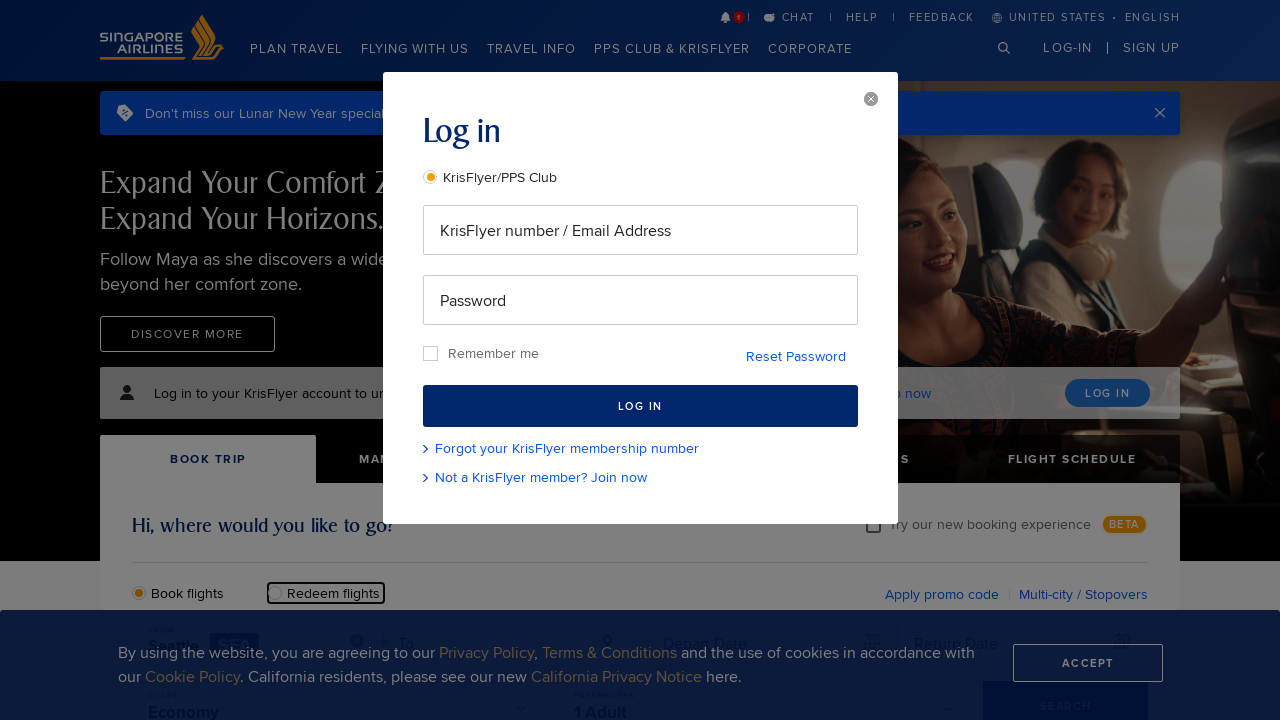